Verifies the home page displays correctly with the expected title "STORE" and that category links (Phones, Laptops, Monitors) are visible.

Starting URL: https://www.demoblaze.com/index.html

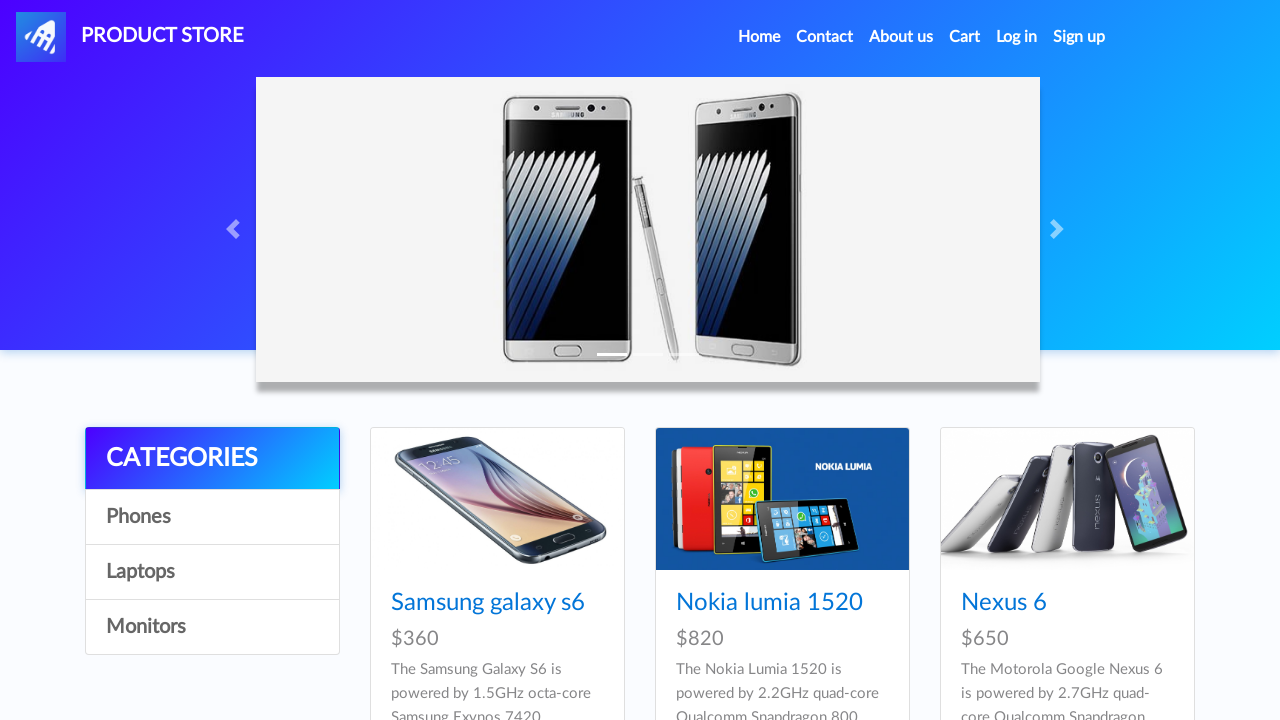

Navigated to home page at https://www.demoblaze.com/index.html
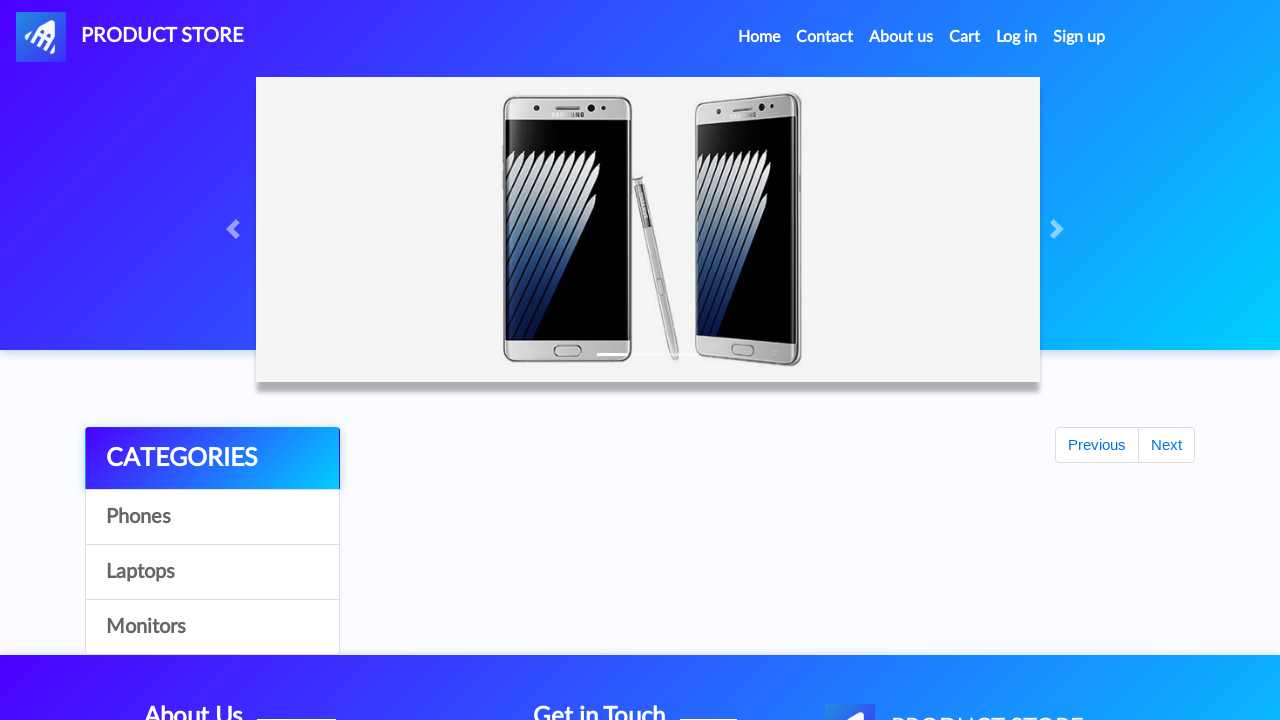

Verified page title is 'STORE'
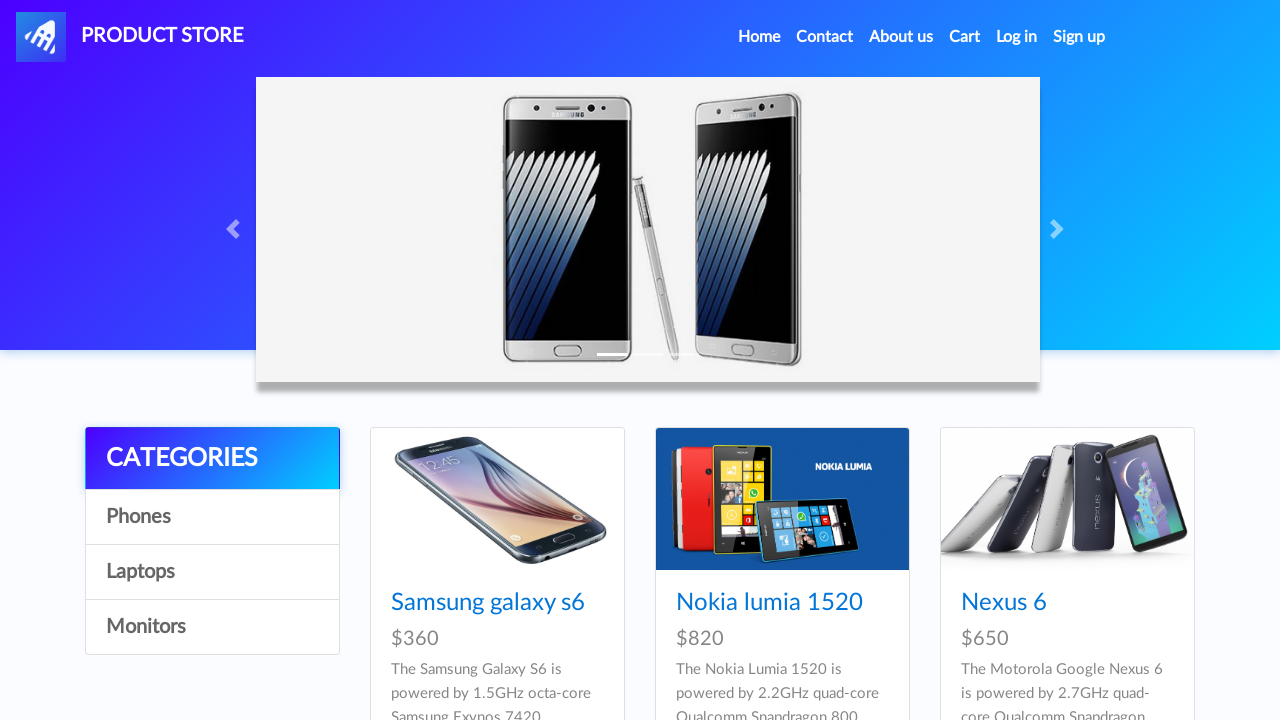

Waited for and verified 'Phones' category link is visible
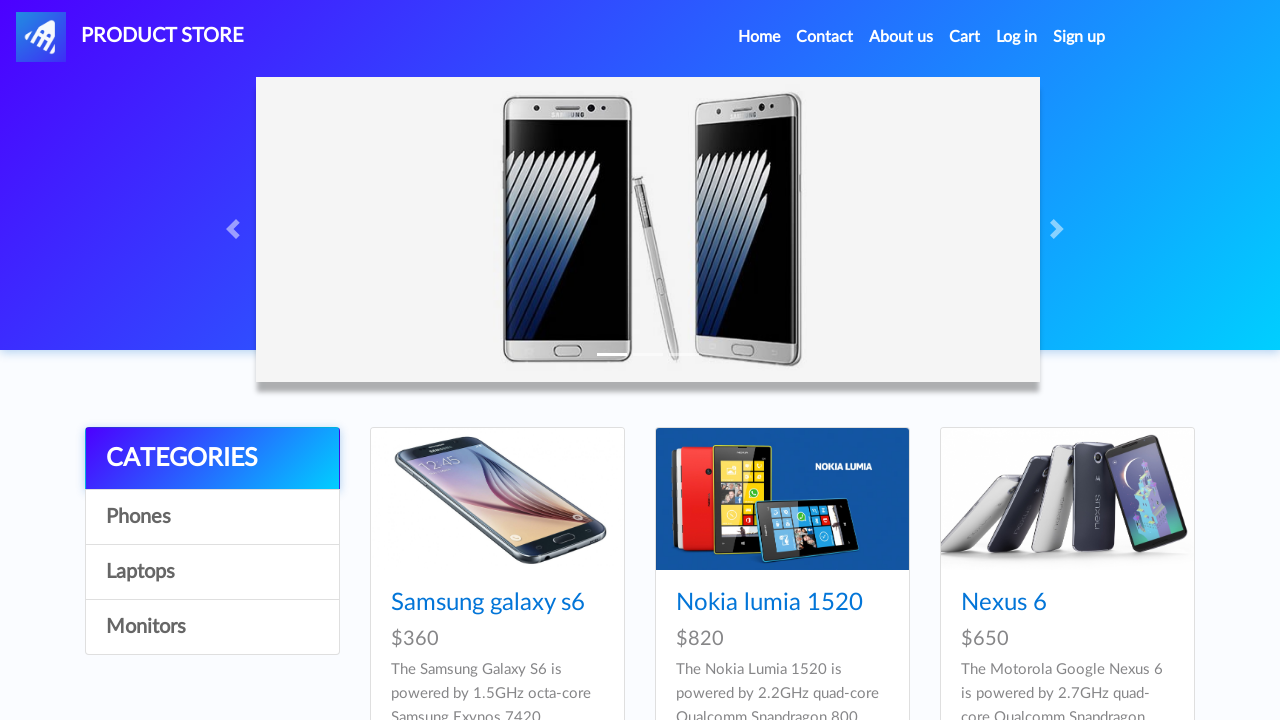

Waited for and verified 'Laptops' category link is visible
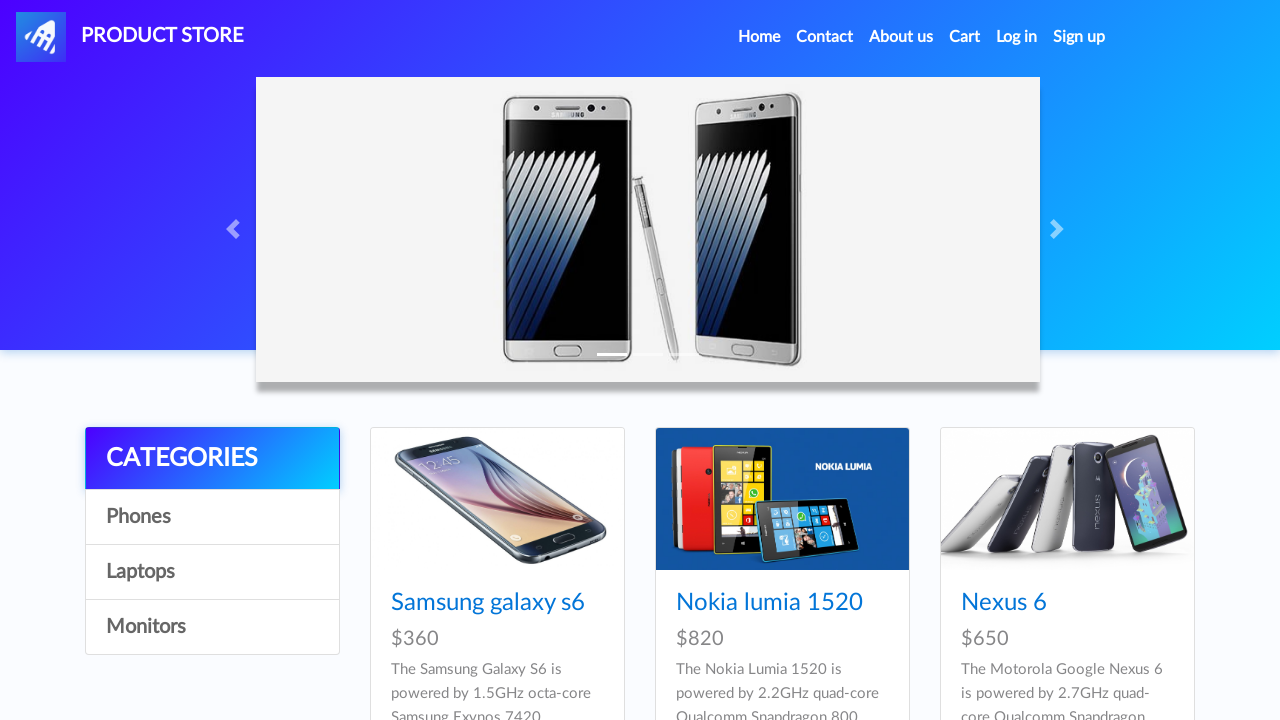

Waited for and verified 'Monitors' category link is visible
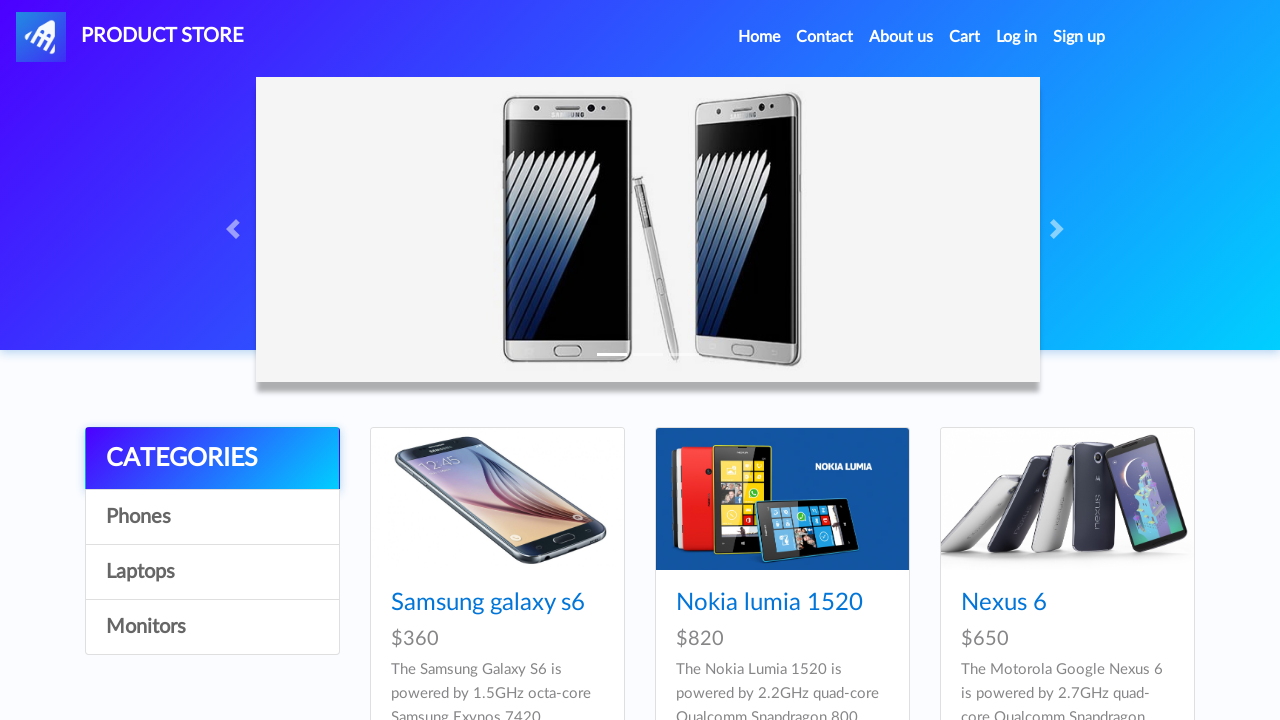

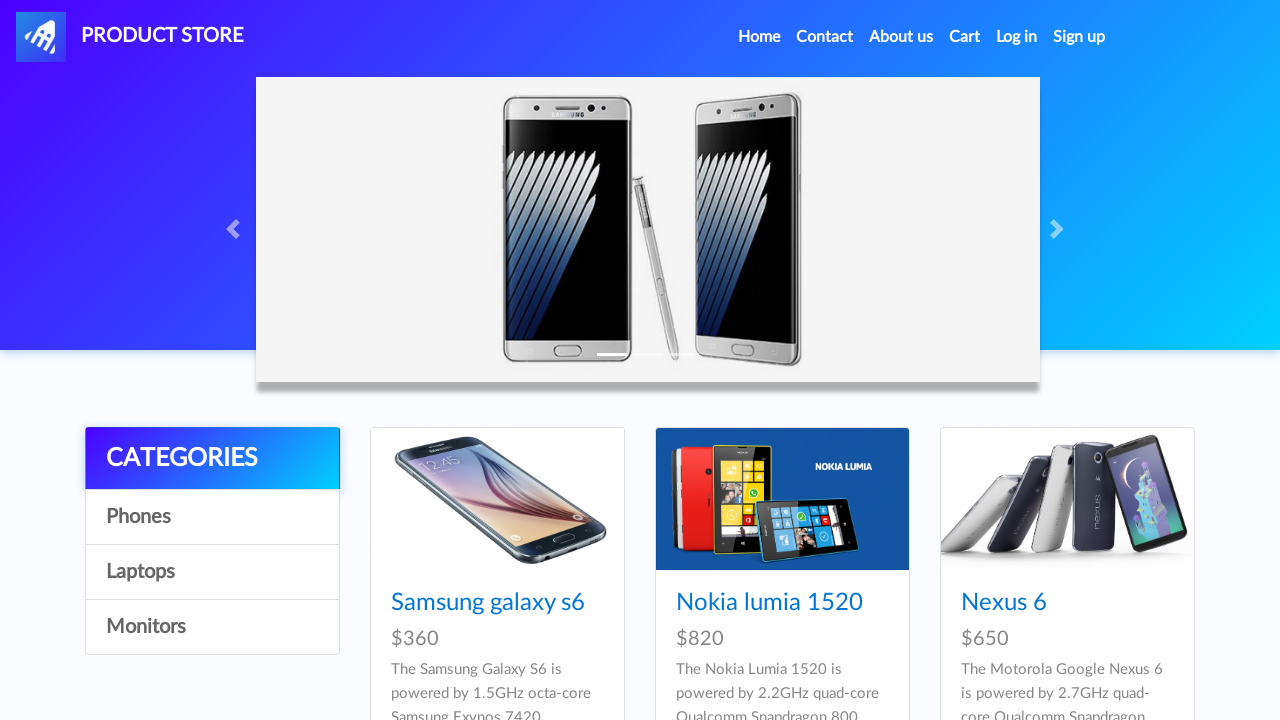